Tests that the counter displays the correct number of todo items as they are added

Starting URL: https://demo.playwright.dev/todomvc

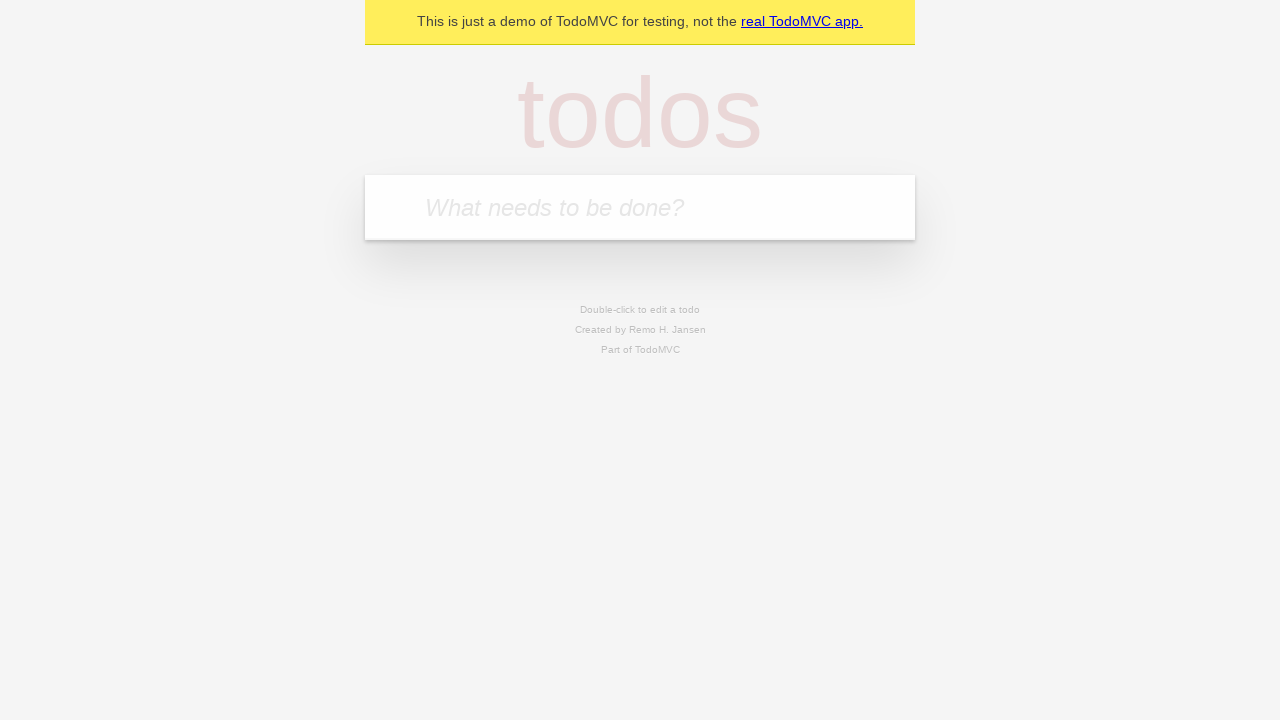

Filled todo input with 'buy some cheese' on internal:attr=[placeholder="What needs to be done?"i]
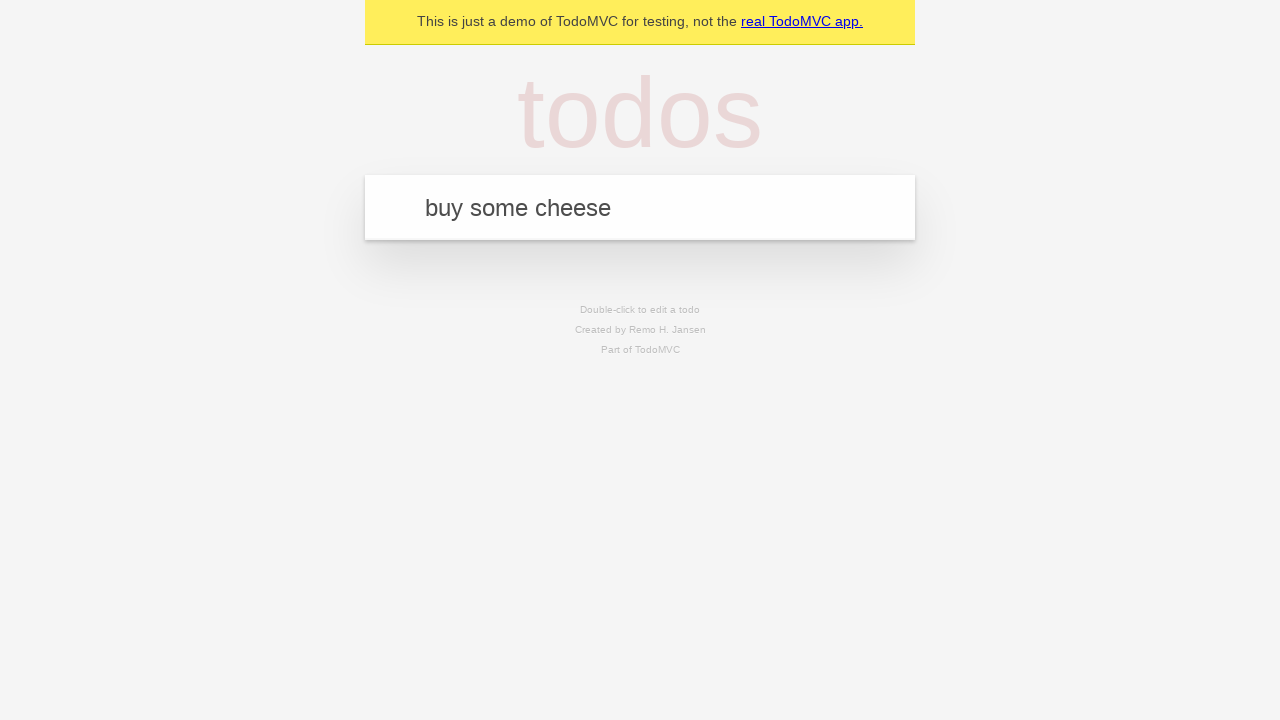

Pressed Enter to add first todo item on internal:attr=[placeholder="What needs to be done?"i]
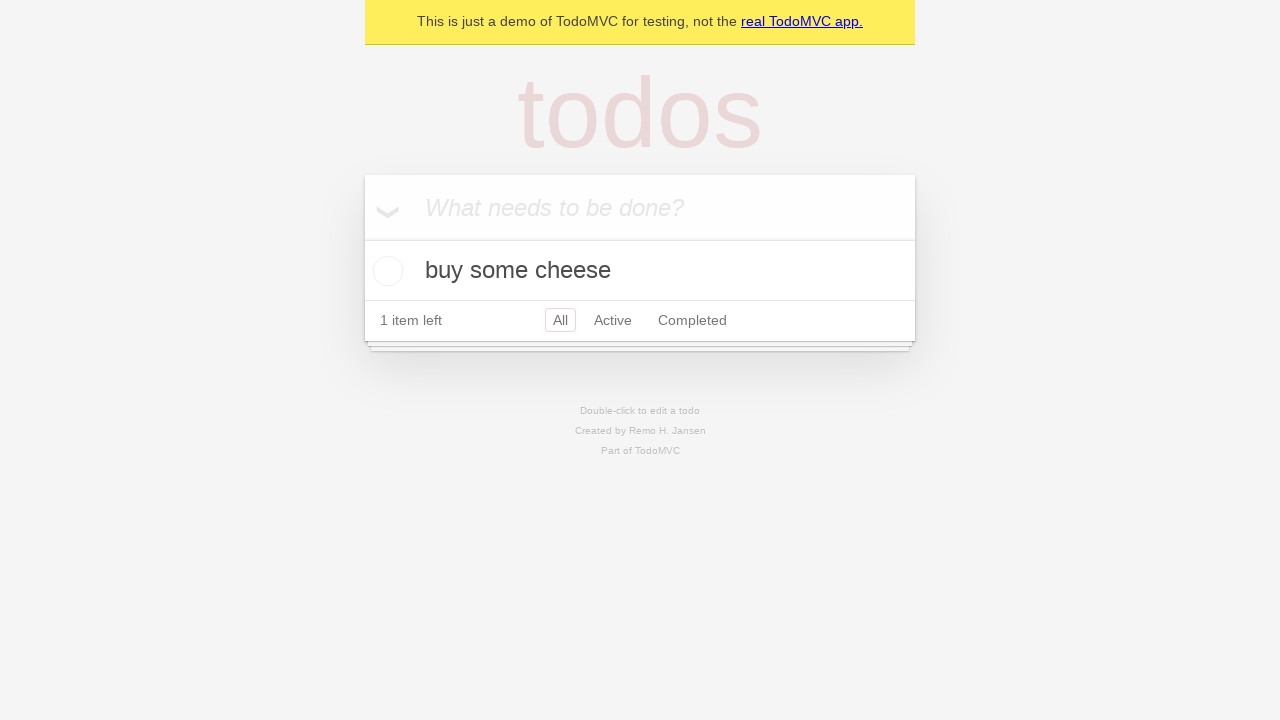

Todo count element loaded and visible
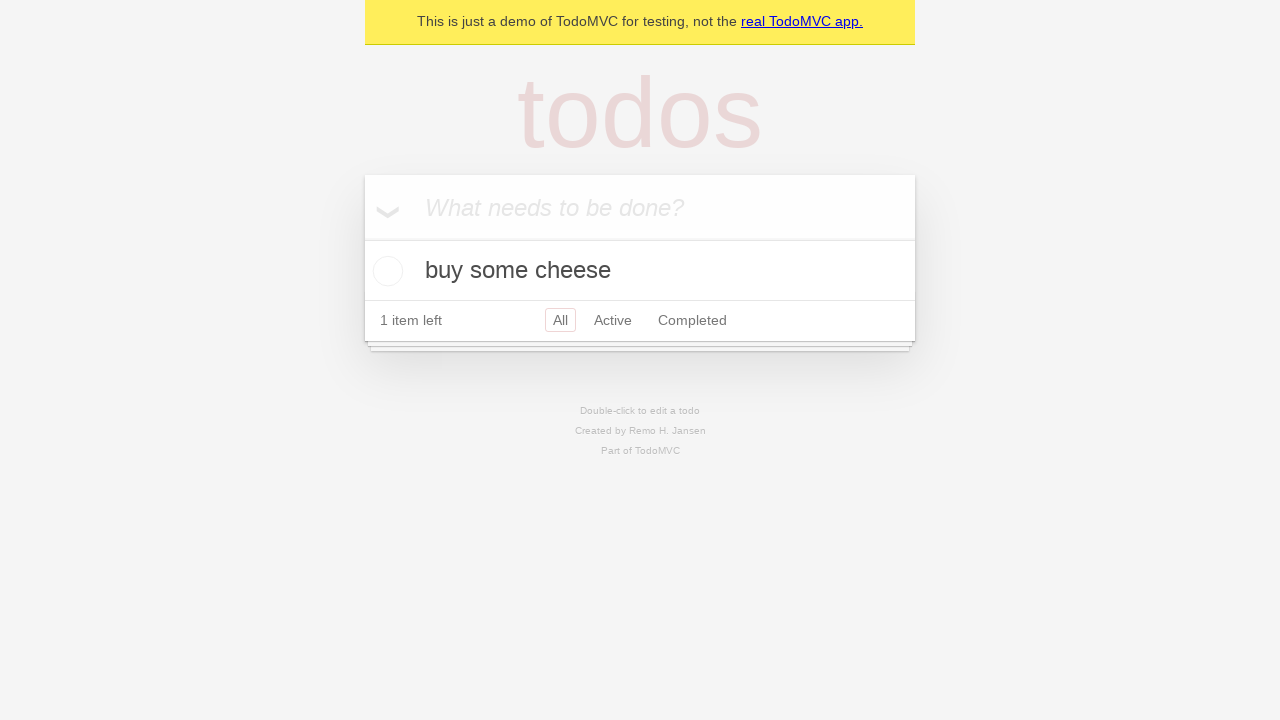

Filled todo input with 'feed the cat' on internal:attr=[placeholder="What needs to be done?"i]
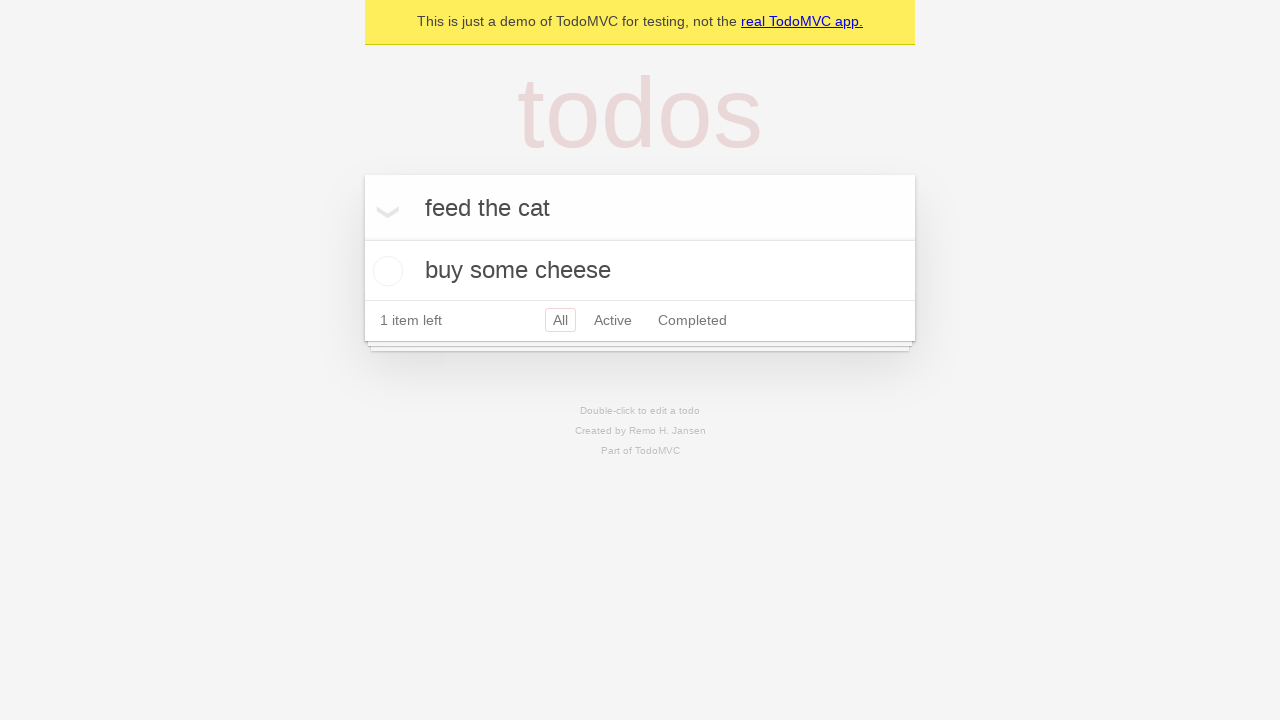

Pressed Enter to add second todo item on internal:attr=[placeholder="What needs to be done?"i]
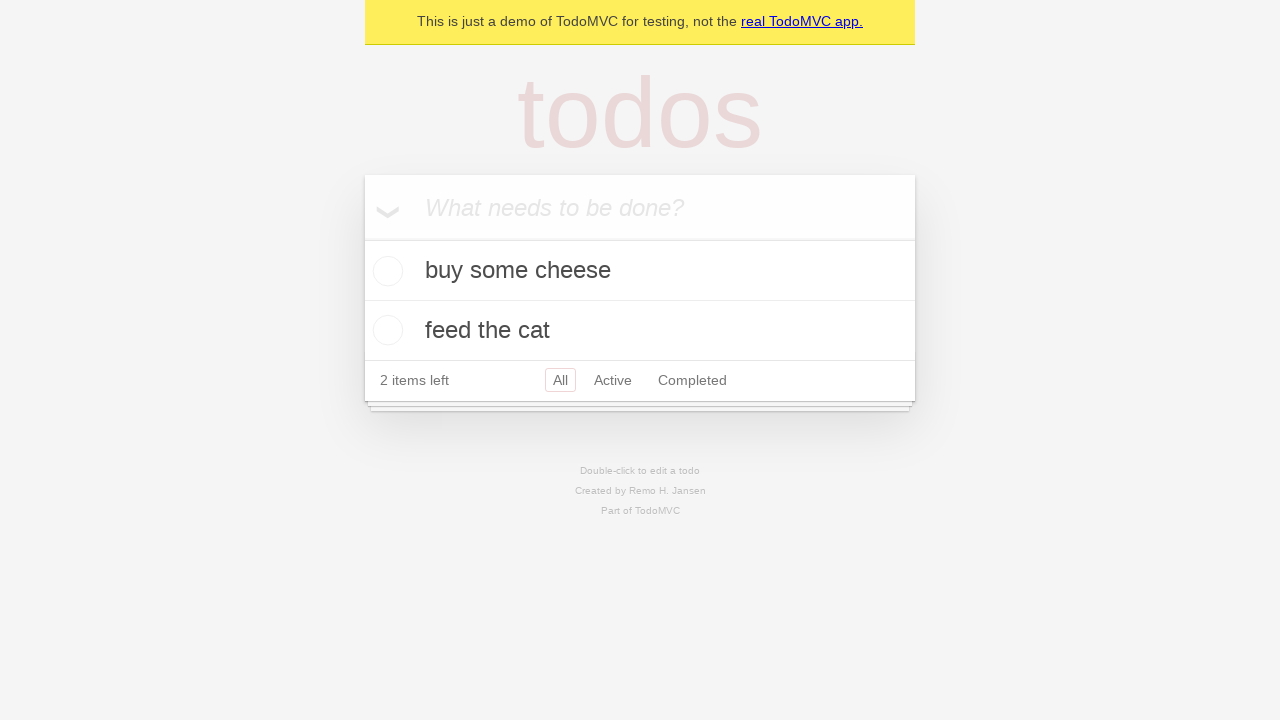

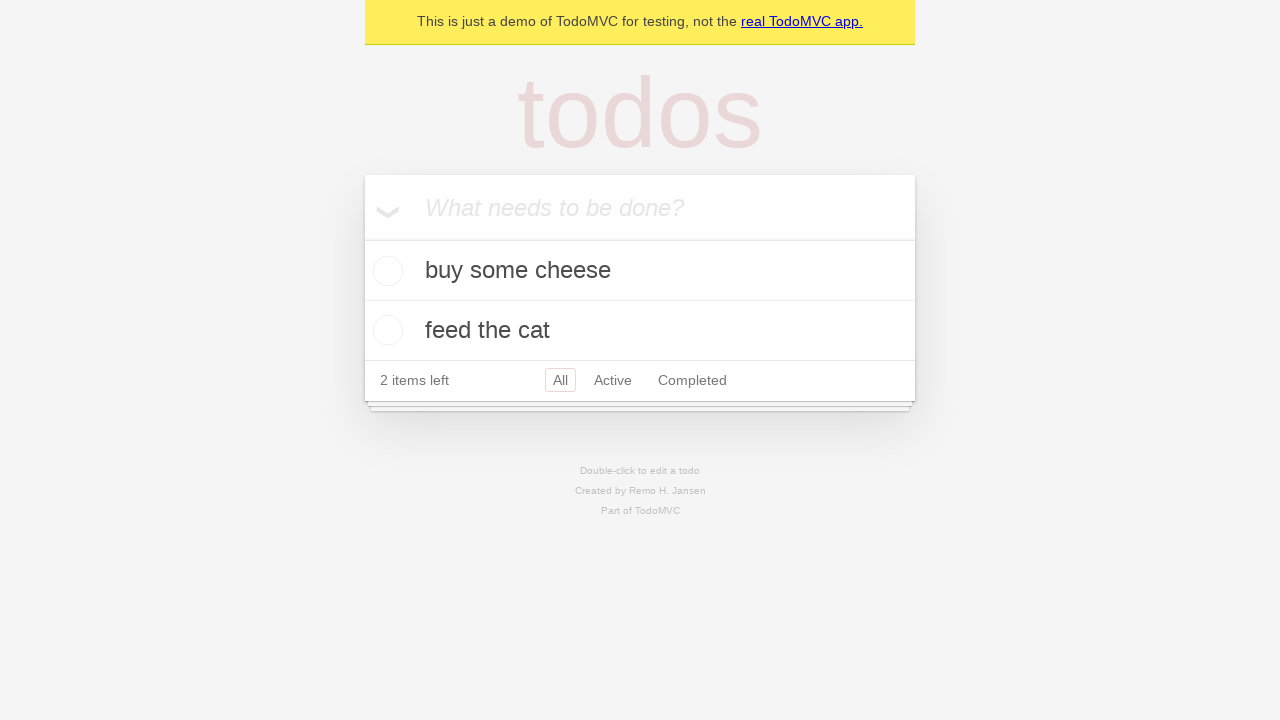